Tests a simple form demo page by entering a text message, verifying it displays correctly, then testing a sum calculator by entering two numbers and verifying the calculated result.

Starting URL: https://www.lambdatest.com/selenium-playground/simple-form-demo

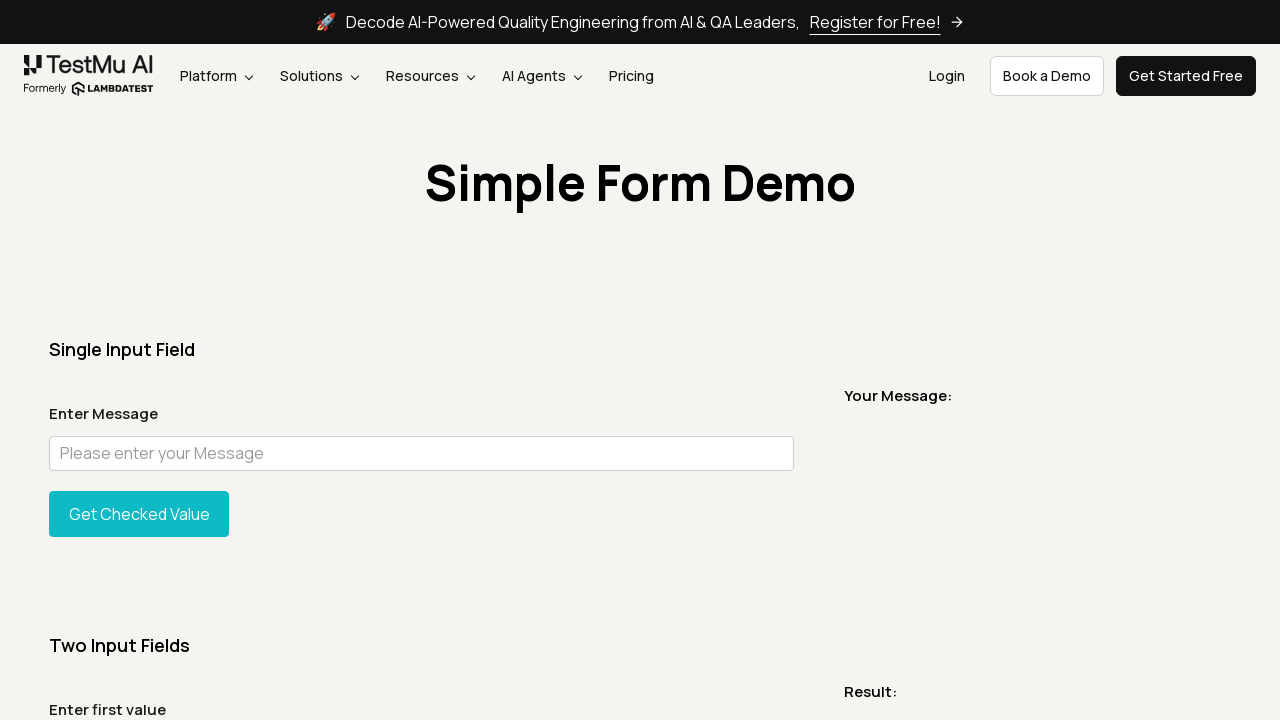

Filled user message input field with test message on input#user-message
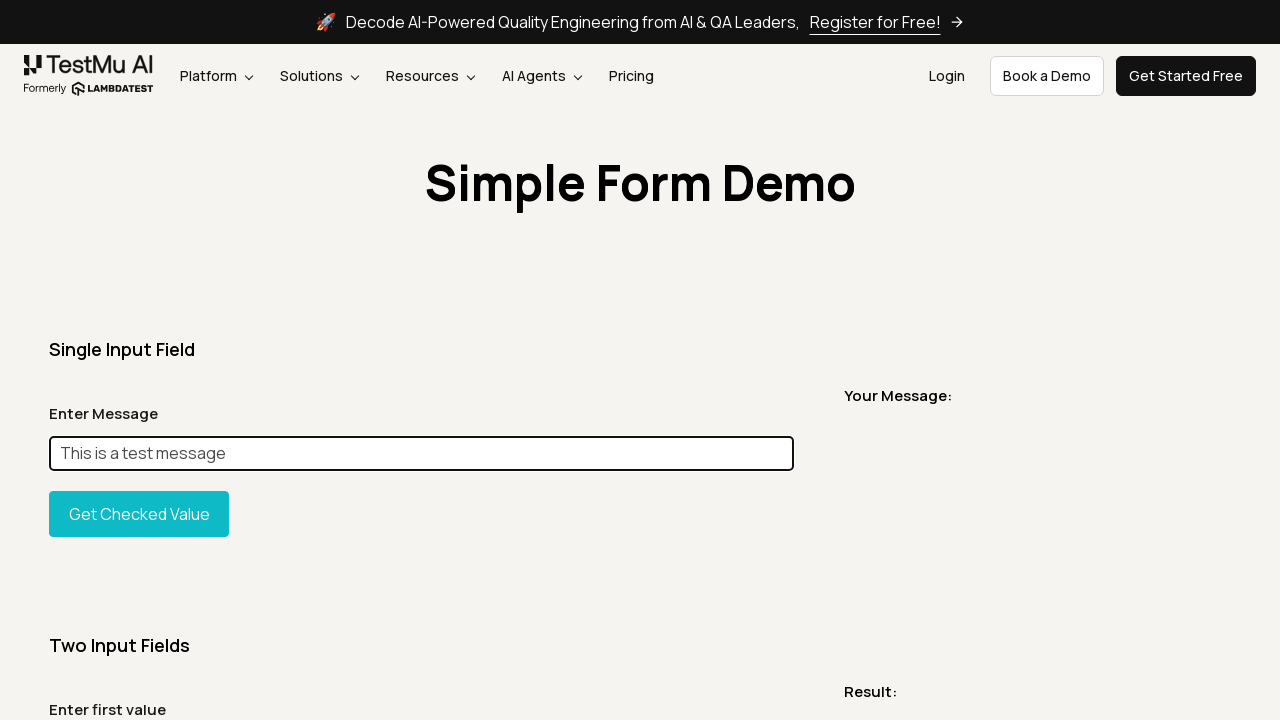

Clicked showInput button to display message at (139, 514) on button#showInput
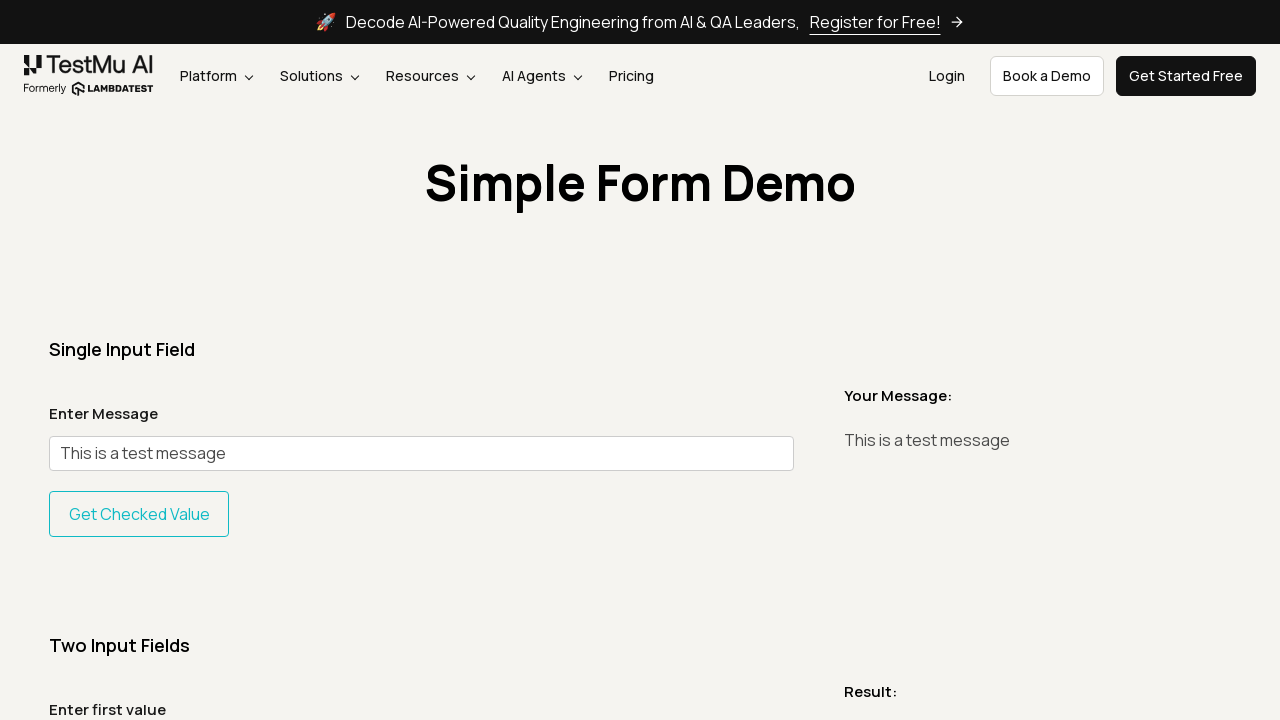

Message display element loaded
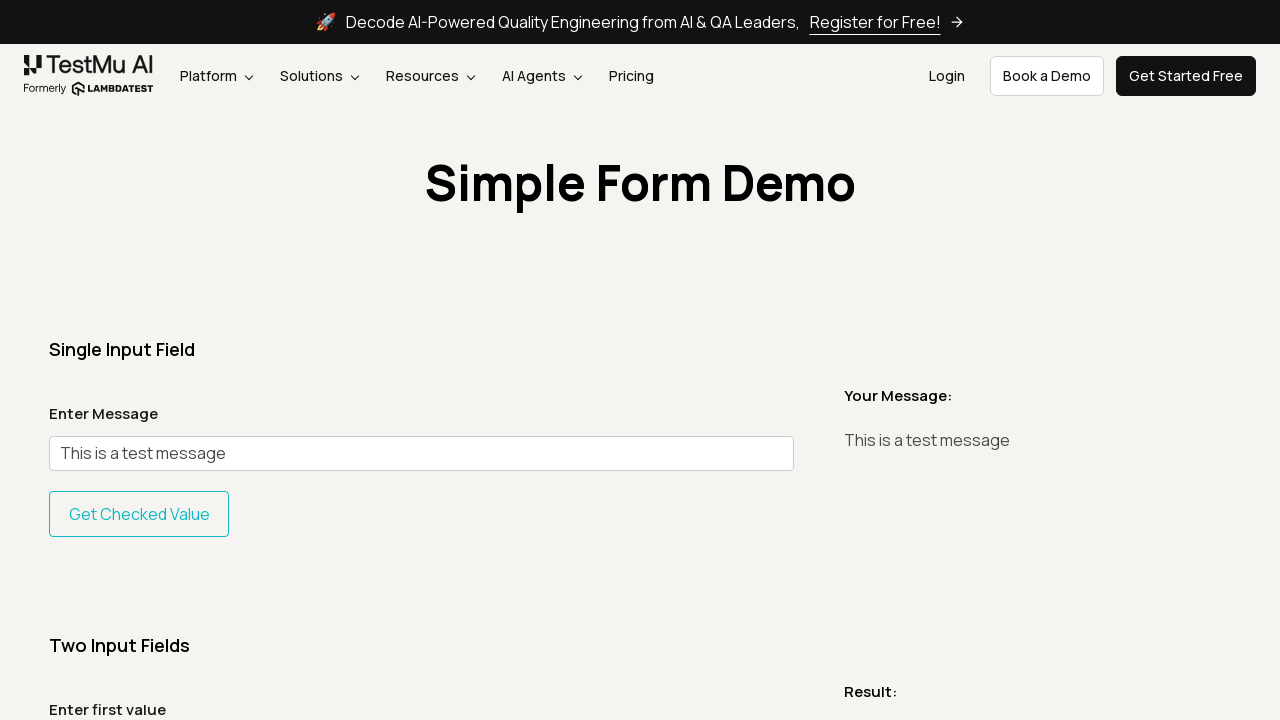

Retrieved displayed message: 'This is a test message'
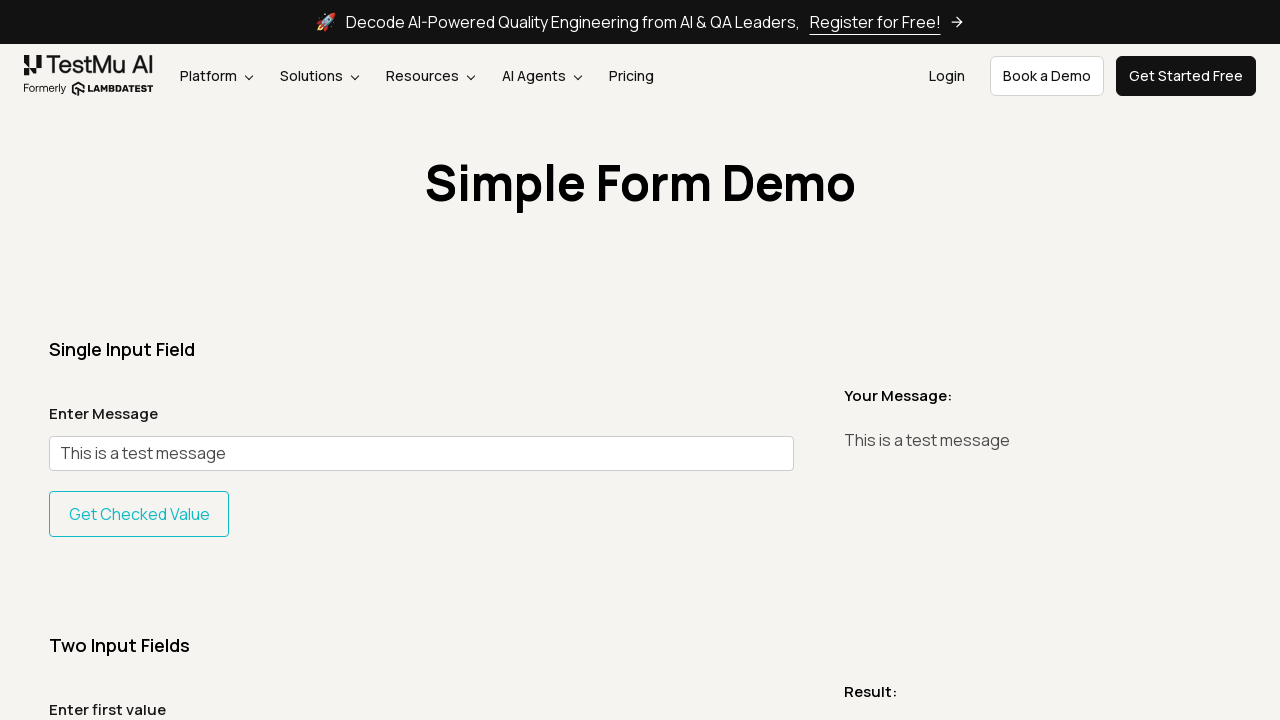

Message display verification passed
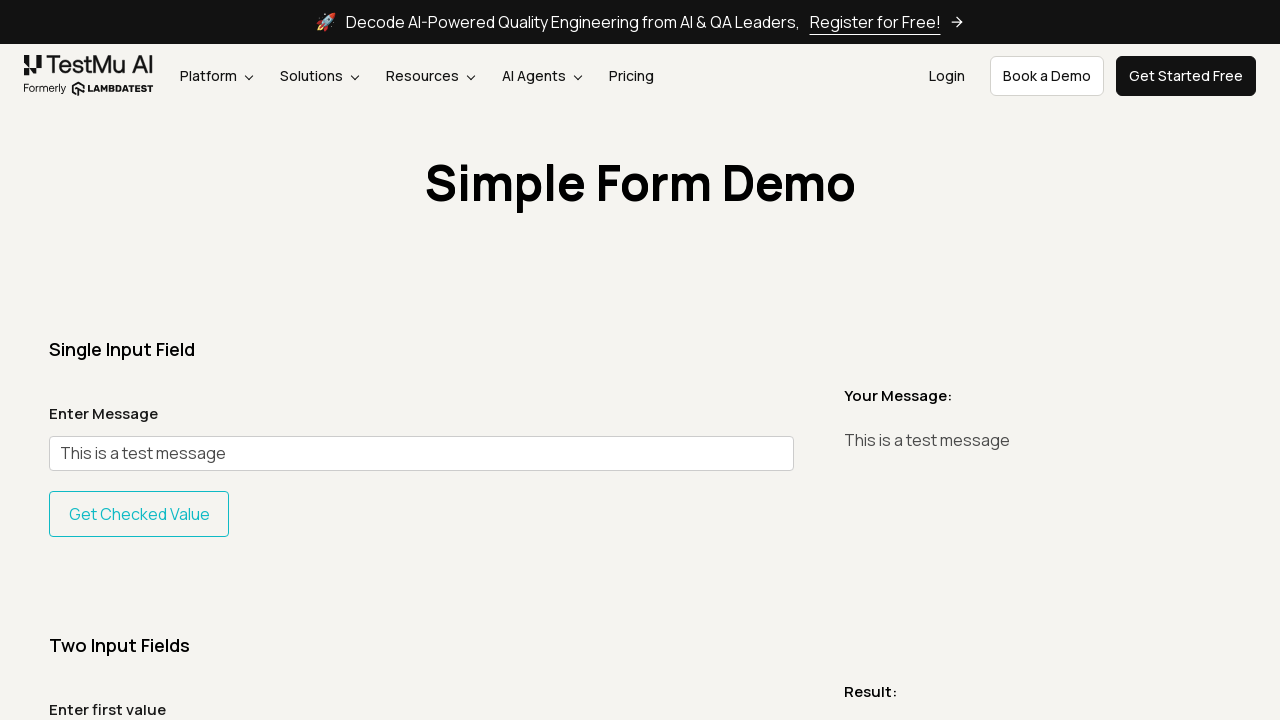

Filled first sum input field with 52 on input#sum1
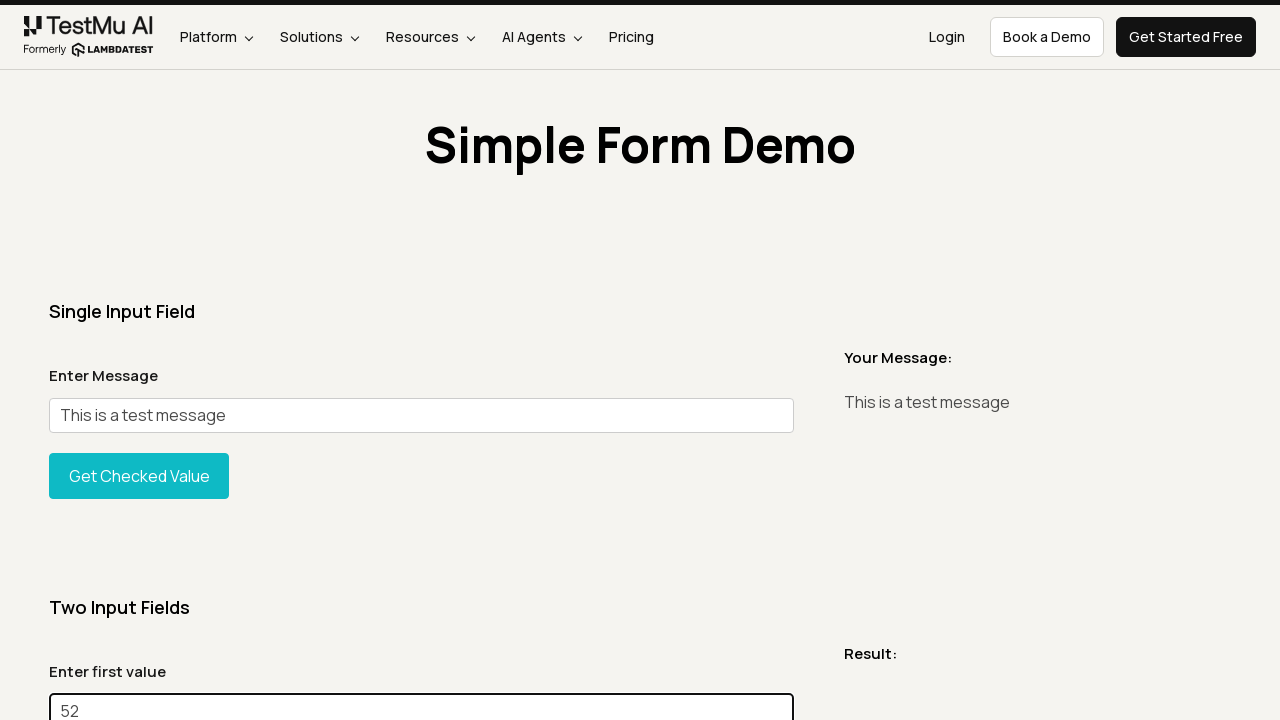

Filled second sum input field with 42 on input#sum2
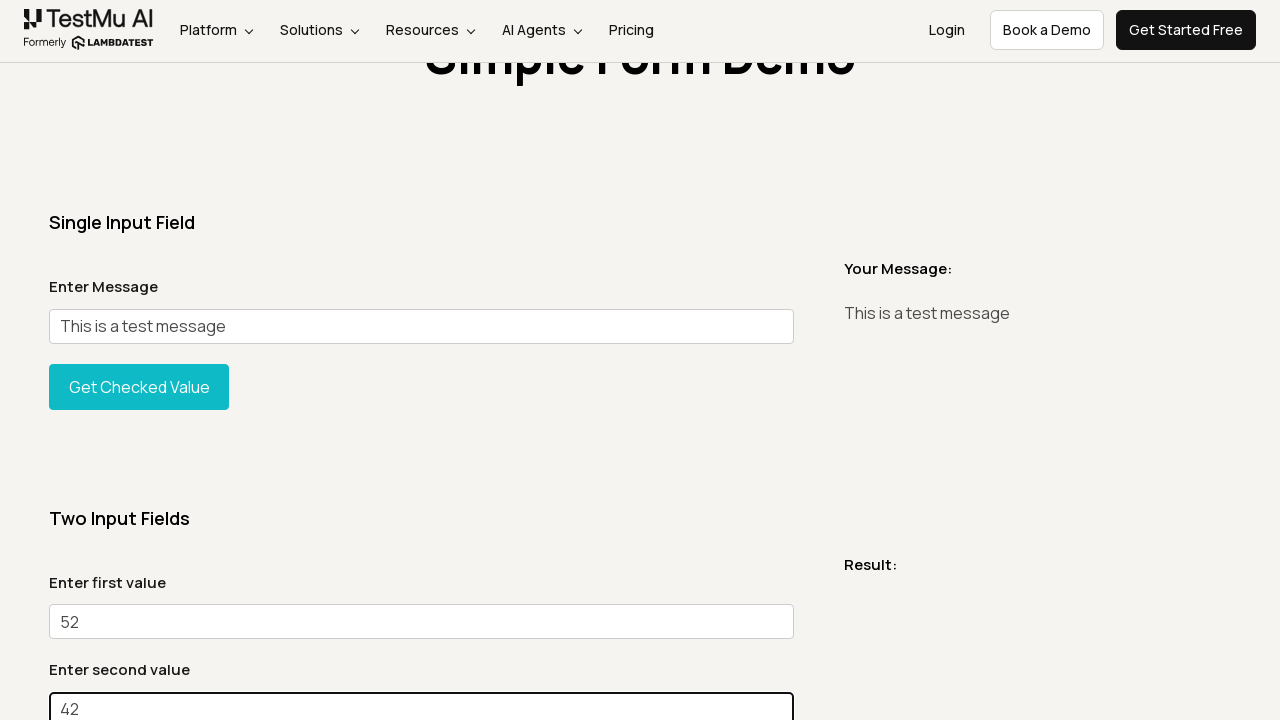

Clicked Get Sum button to calculate result at (139, 360) on button:has-text('Get Sum')
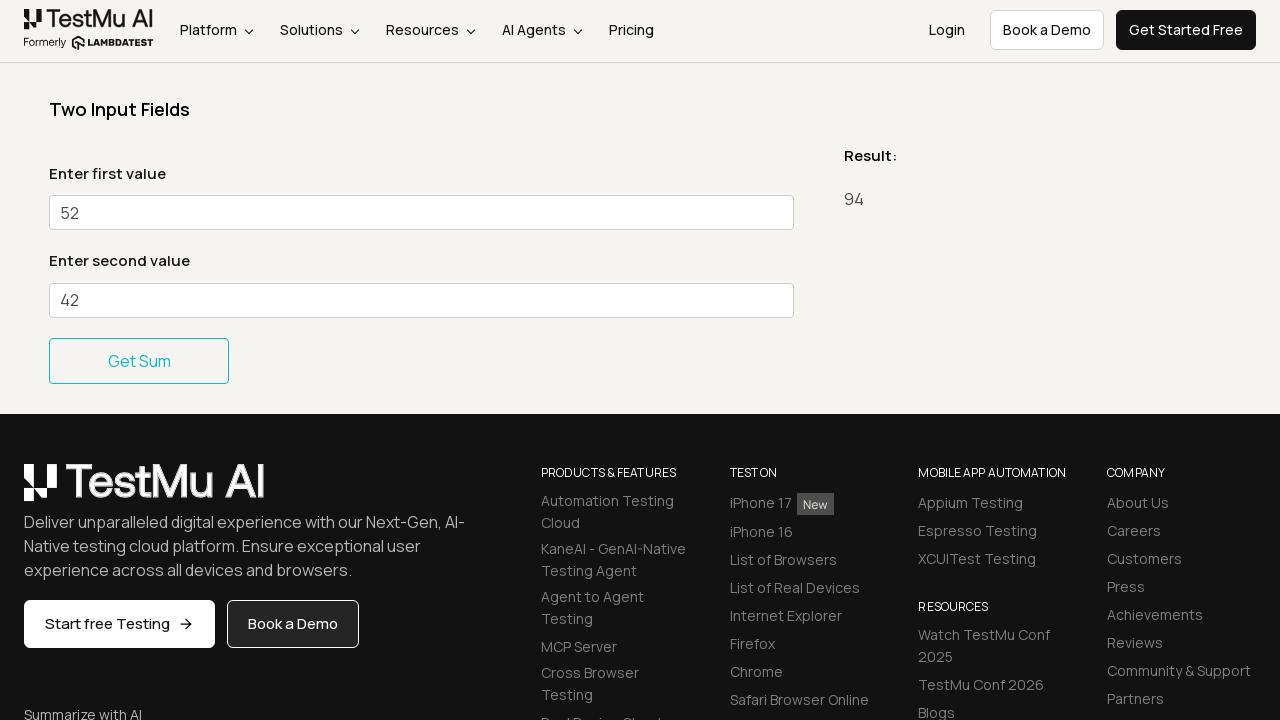

Sum result element loaded
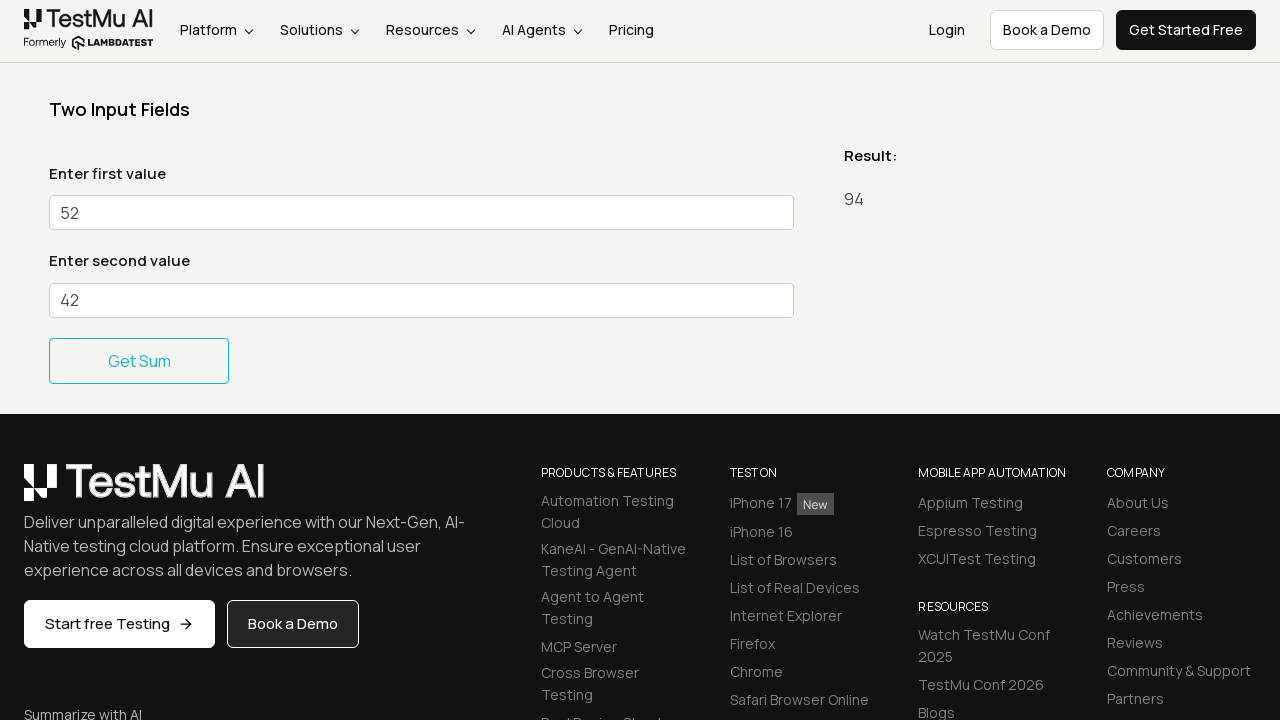

Retrieved calculated sum: 94
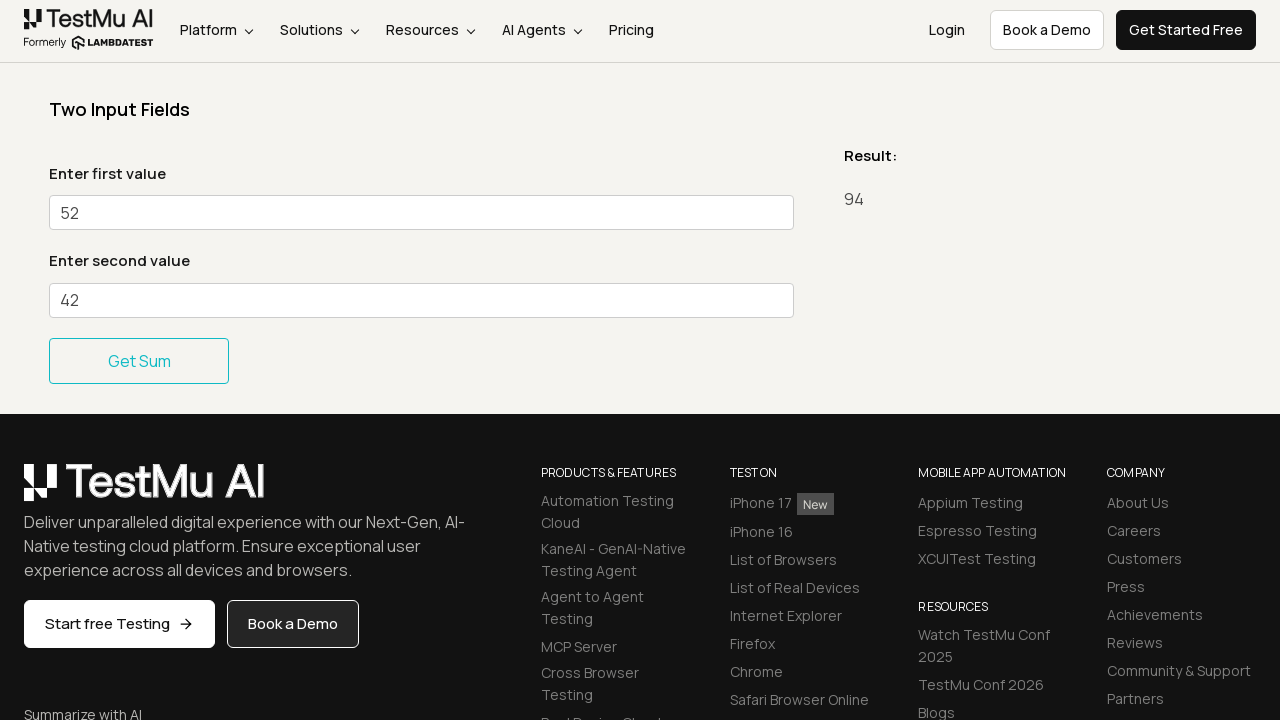

Sum calculation verification passed: 94 == 94
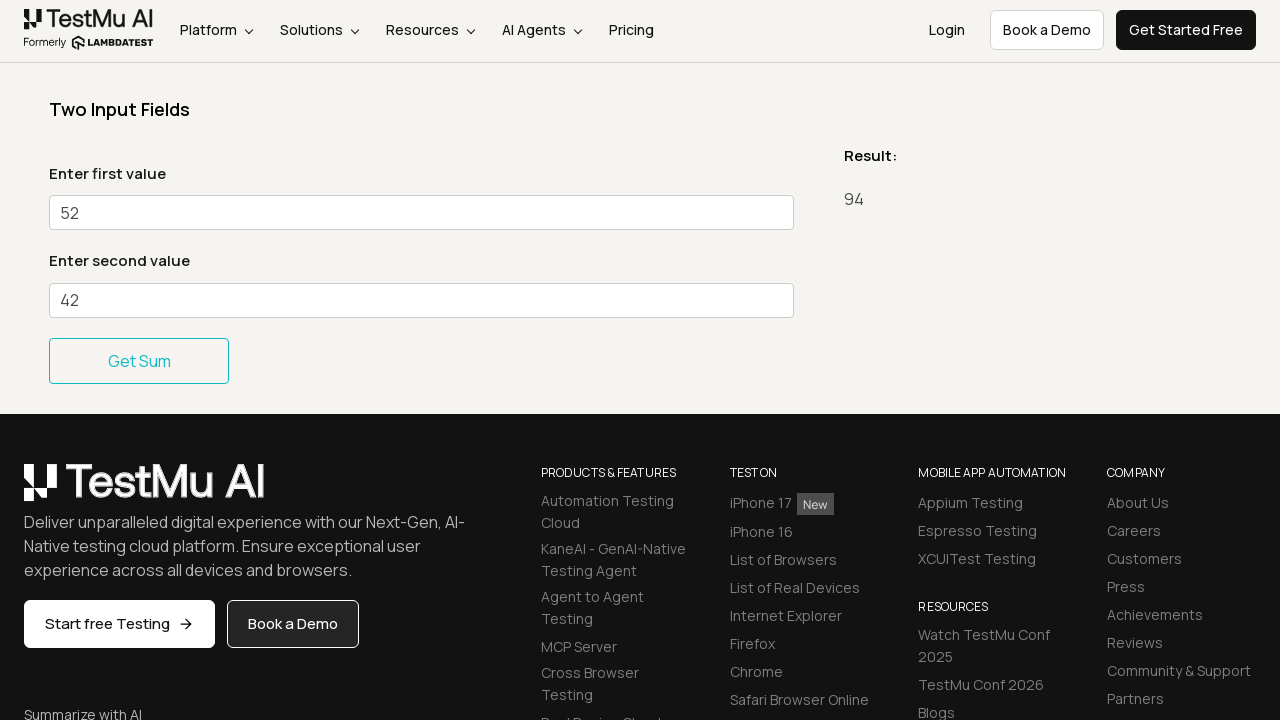

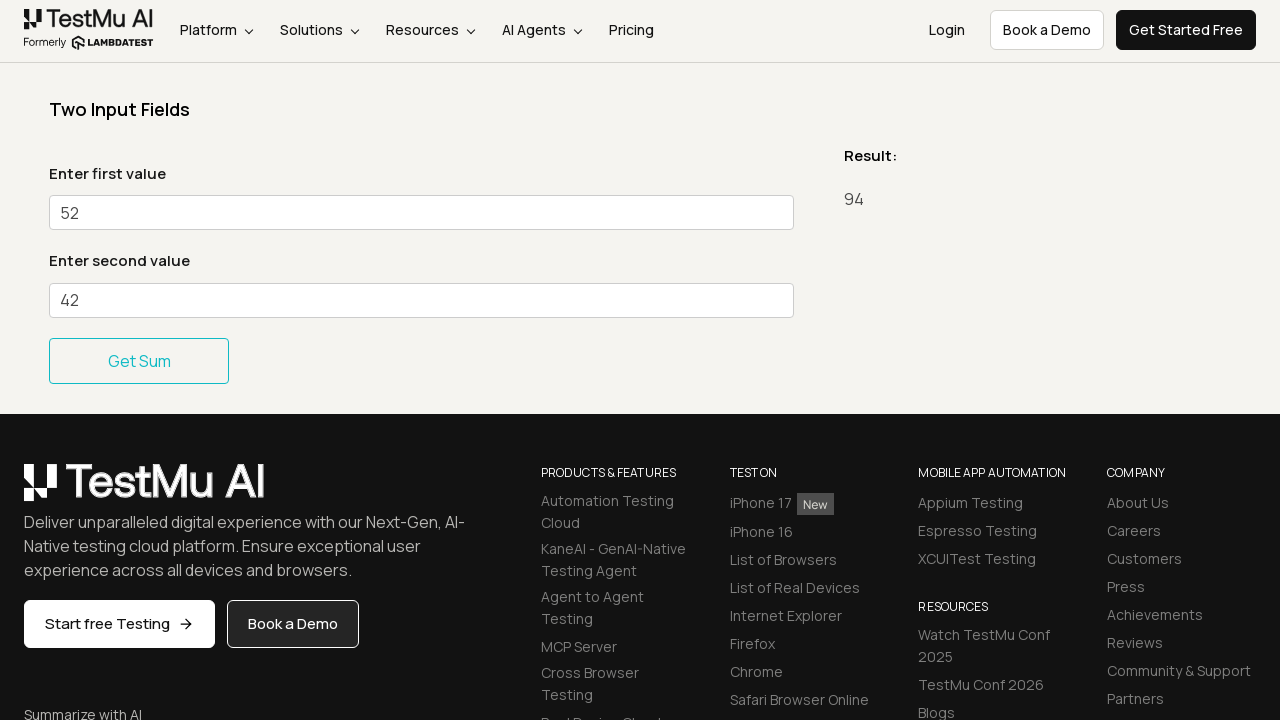